Tests web table interaction by reading data, searching for specific values, and clicking on links within the table

Starting URL: https://rahulshettyacademy.com/AutomationPractice/

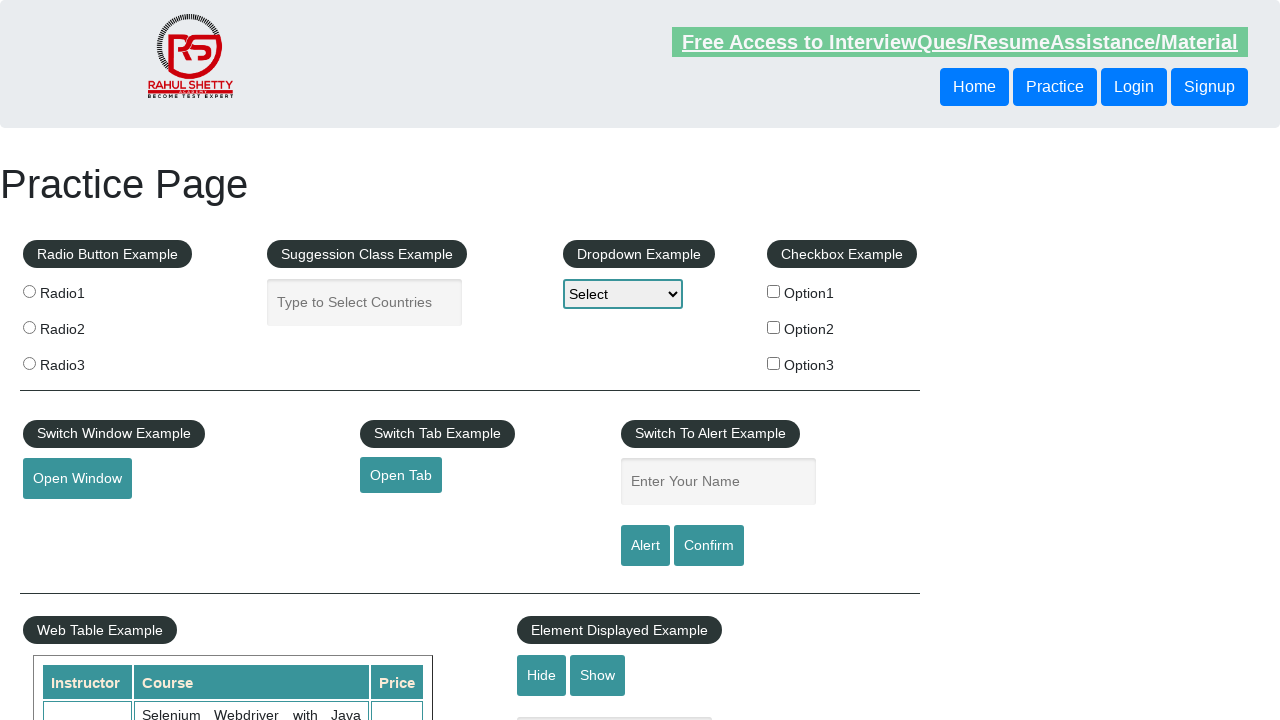

Waited for product table to load
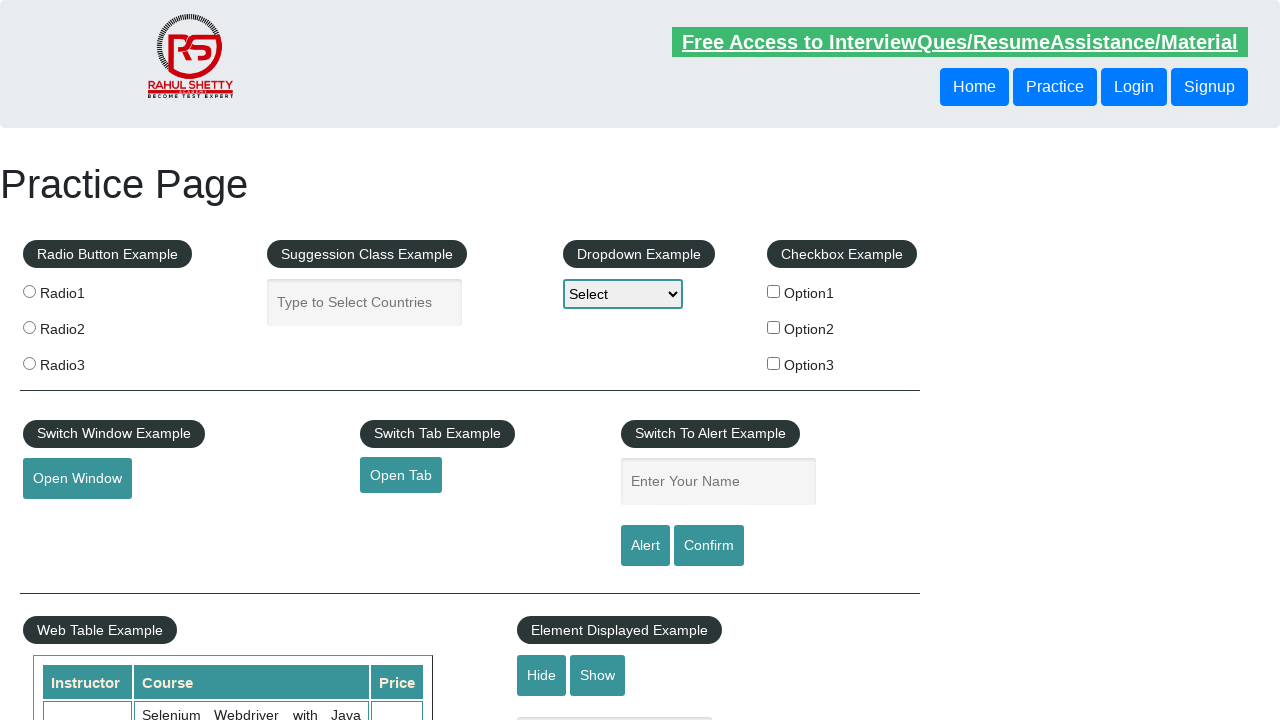

Retrieved all rows from product table
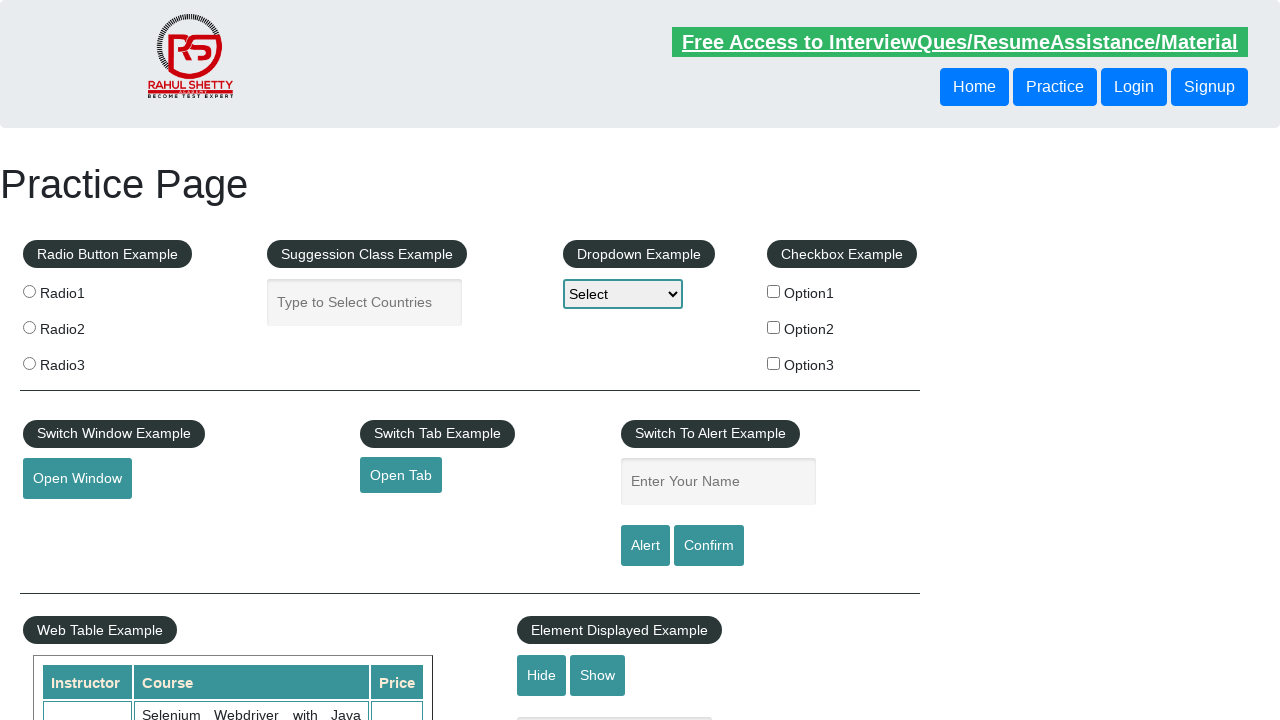

Found row containing 'Rahul Shetty' in instructor column
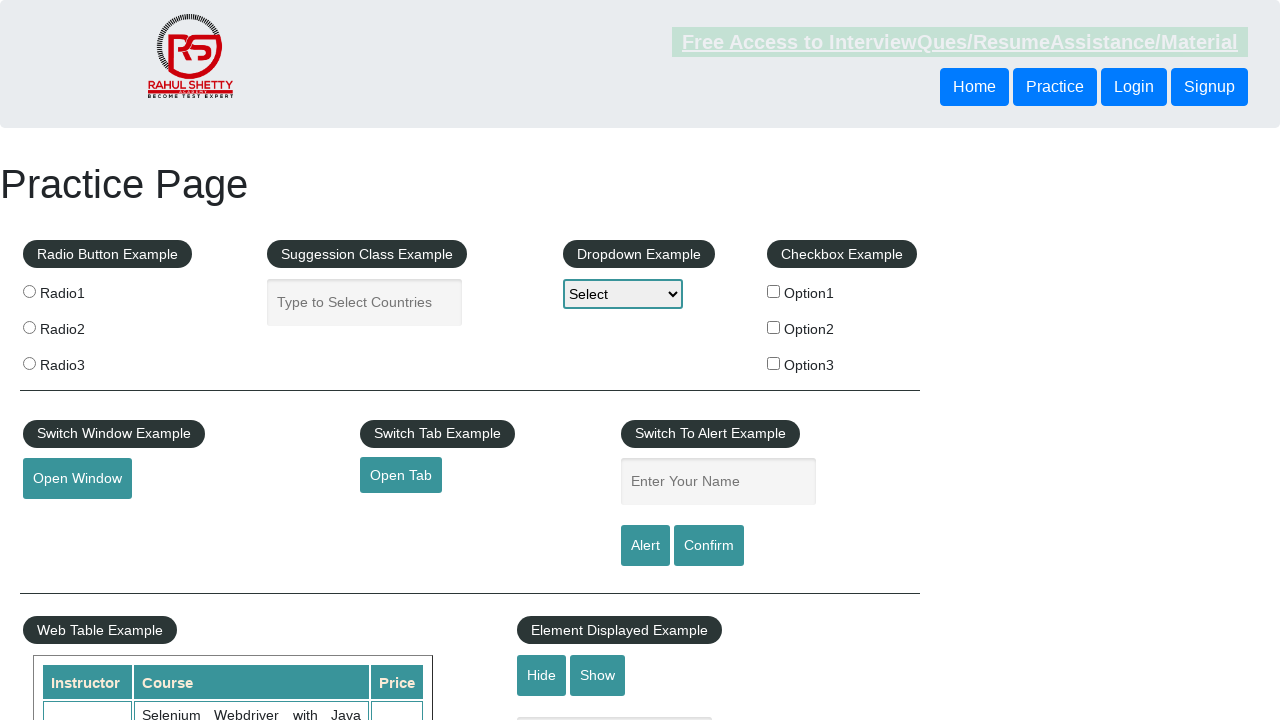

Clicked on 'Selenium Webdriver with Java Basics' course link at (251, 685) on xpath=//table[@id='product']//td[contains(text(),'Selenium Webdriver with Java B
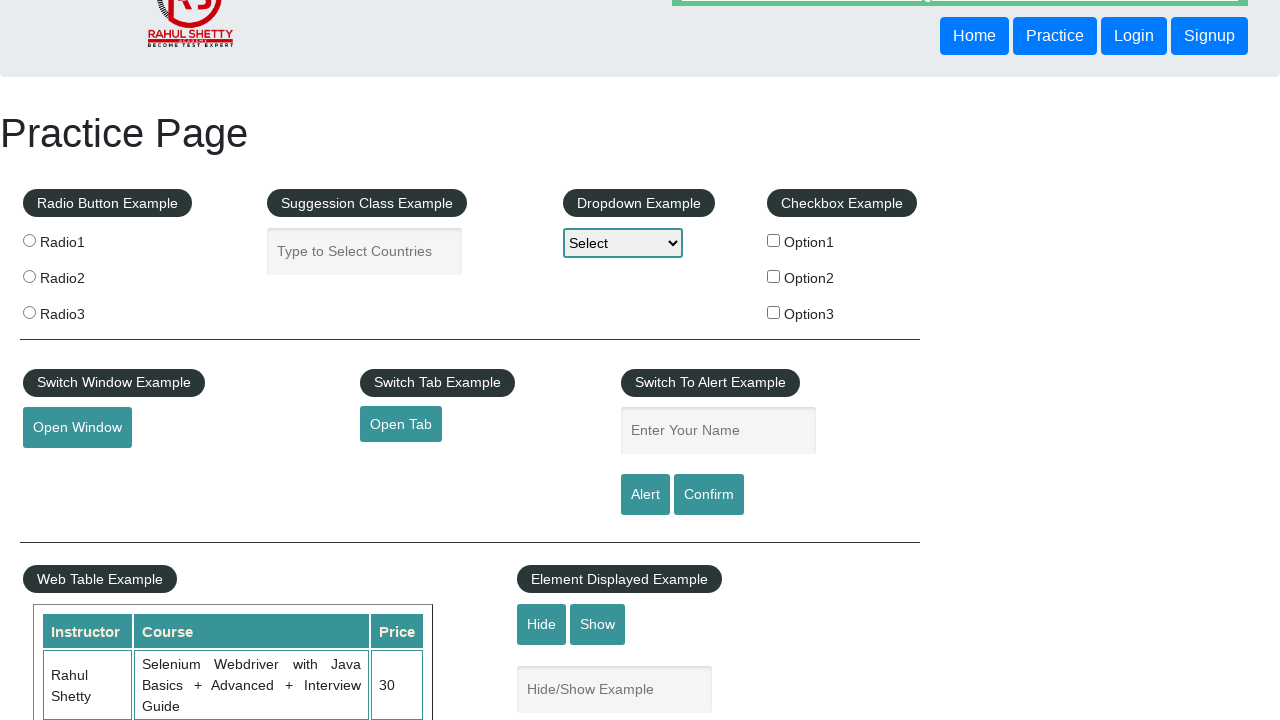

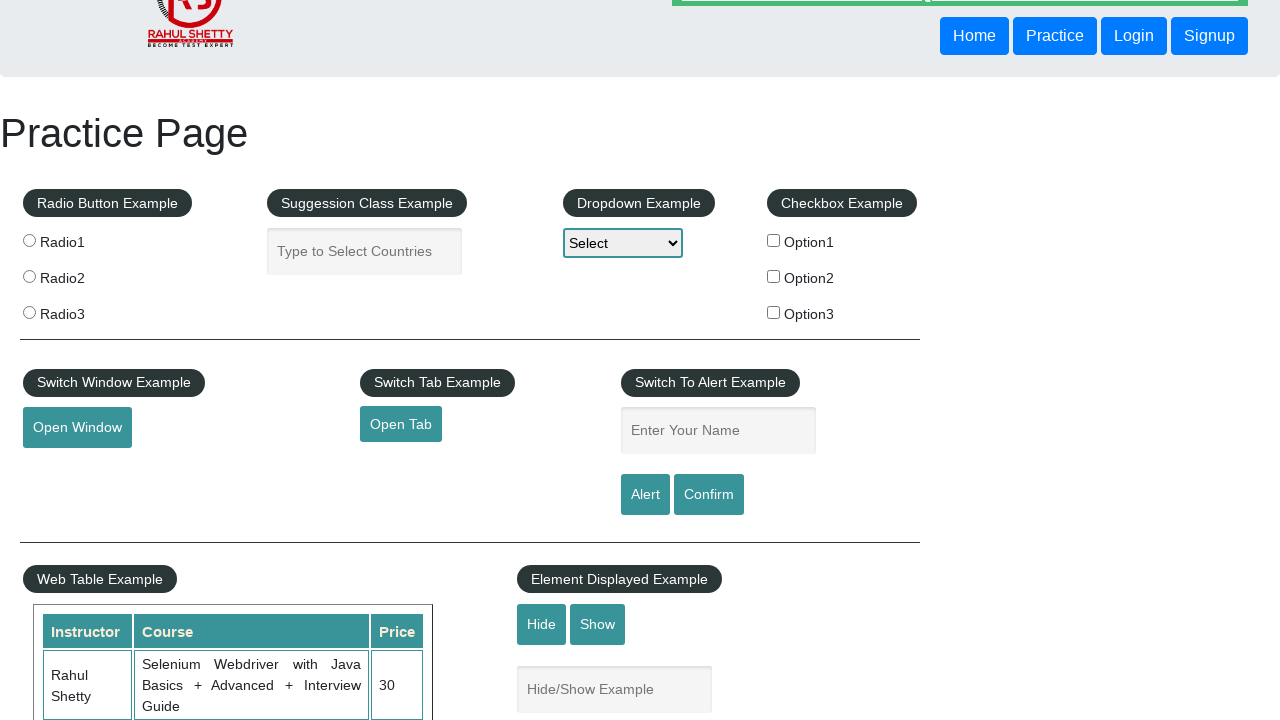